Opens a demo e-commerce site, then opens a new browser window/tab and navigates to OpenCart website to demonstrate multi-window handling.

Starting URL: https://demo.nopcommerce.com/

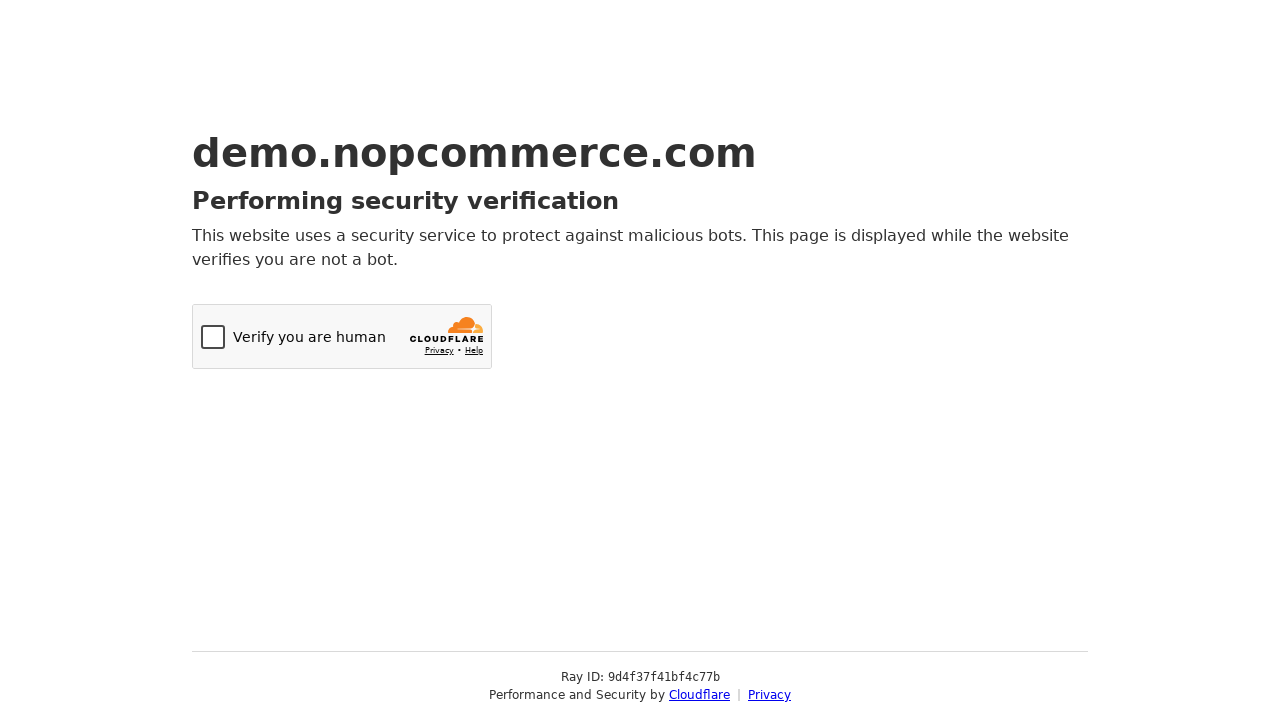

Opened a new browser tab/window
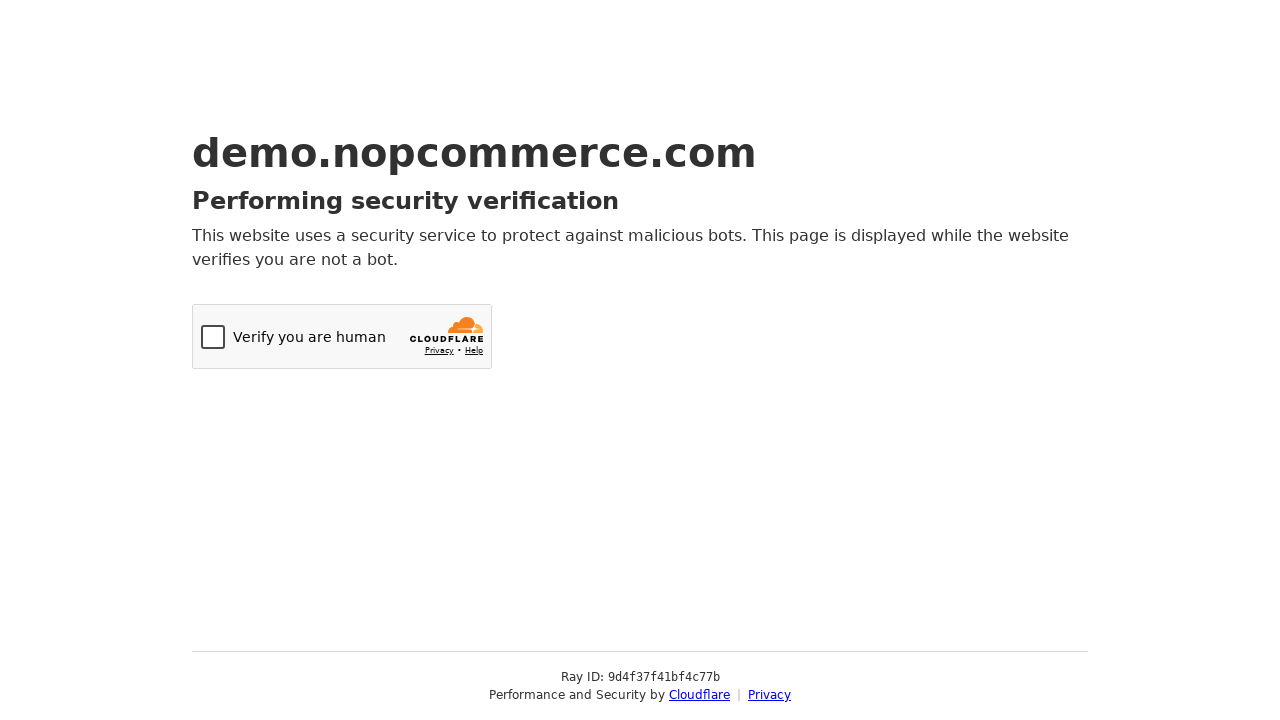

Navigated to OpenCart website in new tab
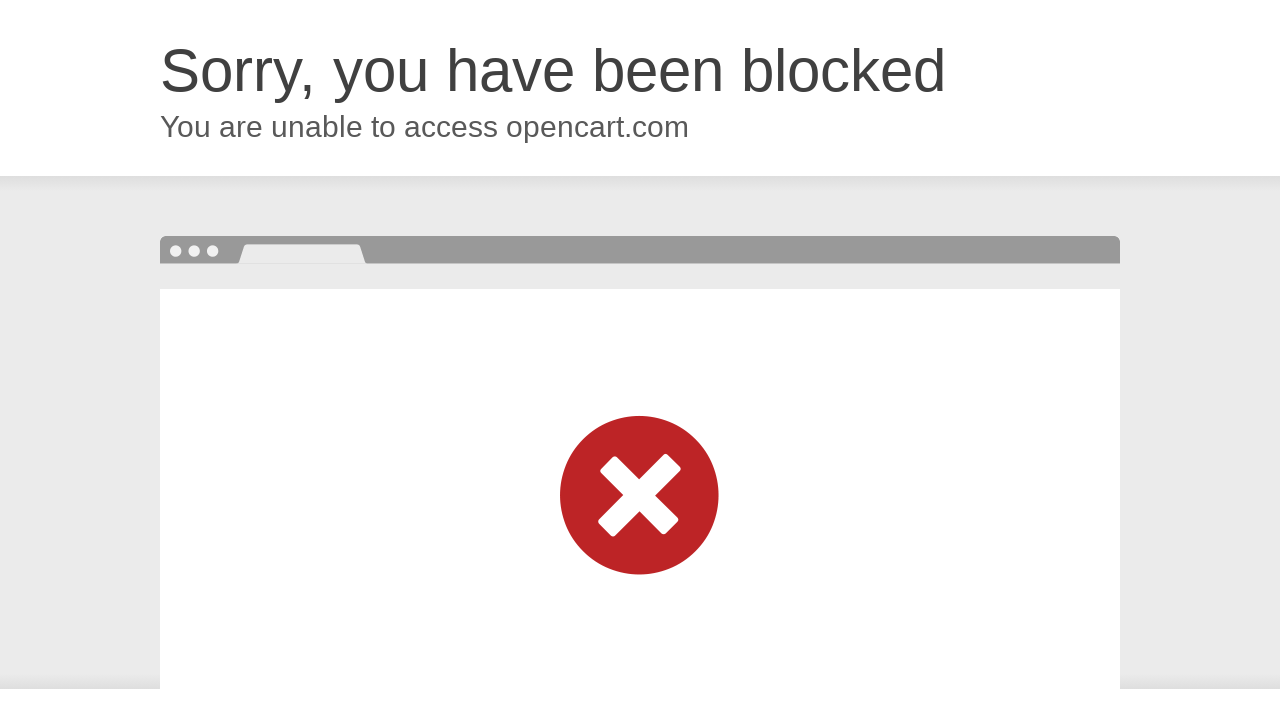

OpenCart page DOM content loaded
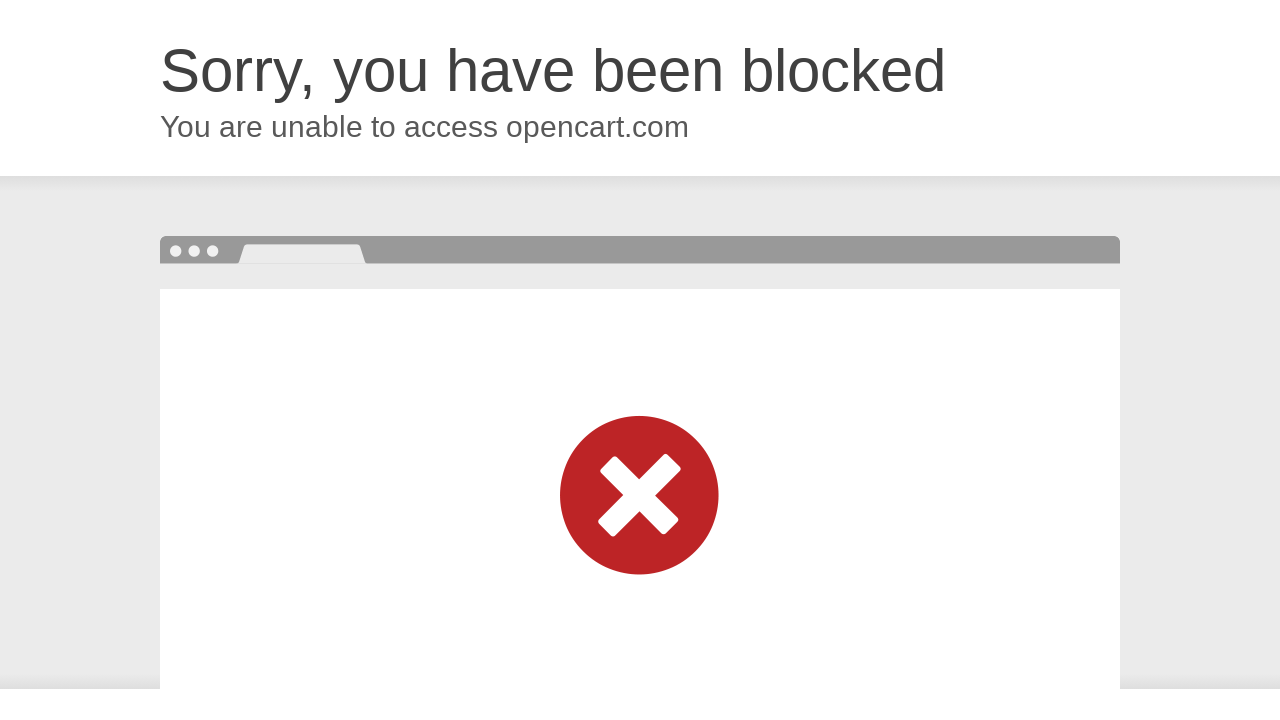

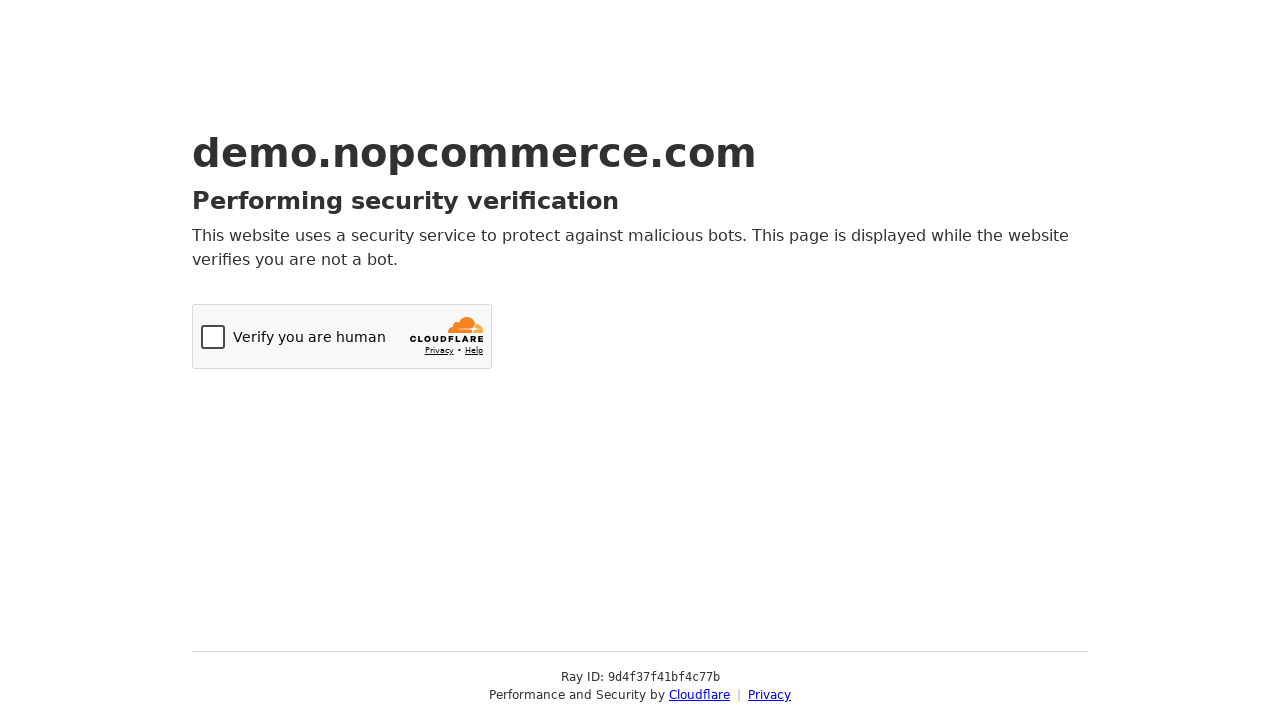